Tests navigation from shop page to home page using the Home link

Starting URL: https://webshop-agil-testautomatiserare.netlify.app/products

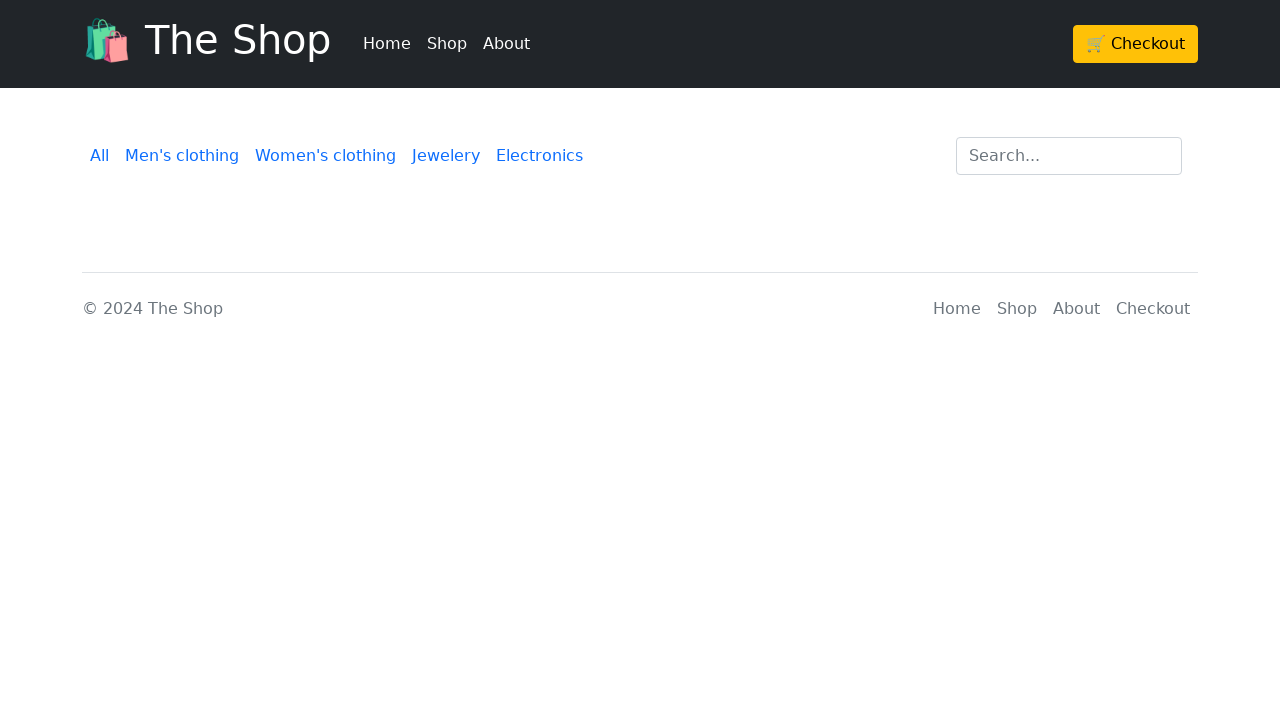

Waited for Home link in navigation to be visible
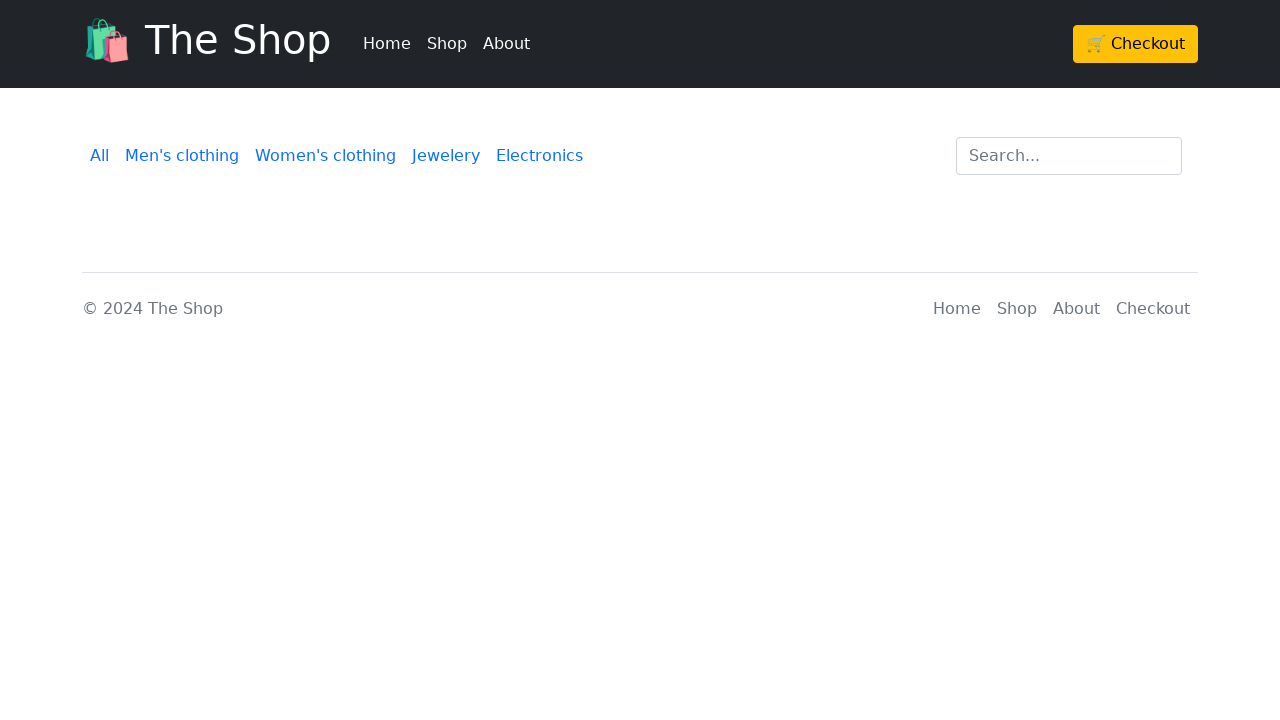

Clicked Home link to navigate from shop page to home page at (387, 44) on li:nth-child(1)
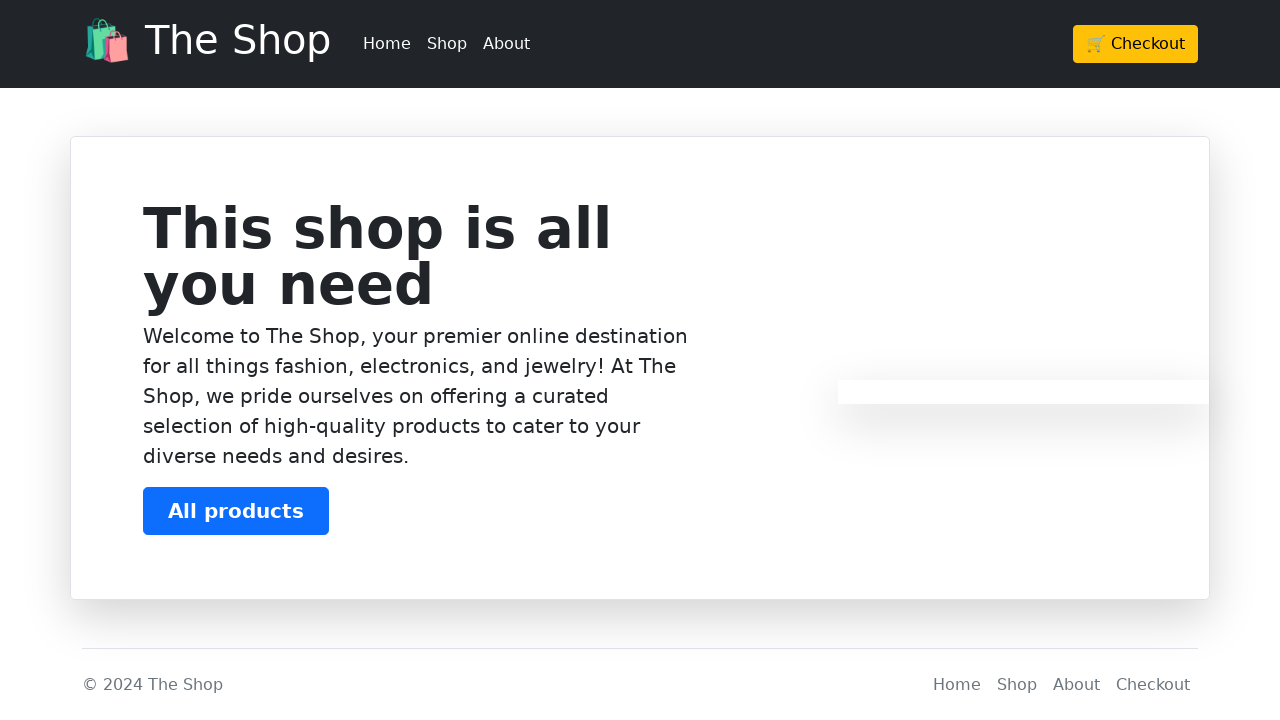

Verified successful navigation to home page - URL matches expected homepage URL
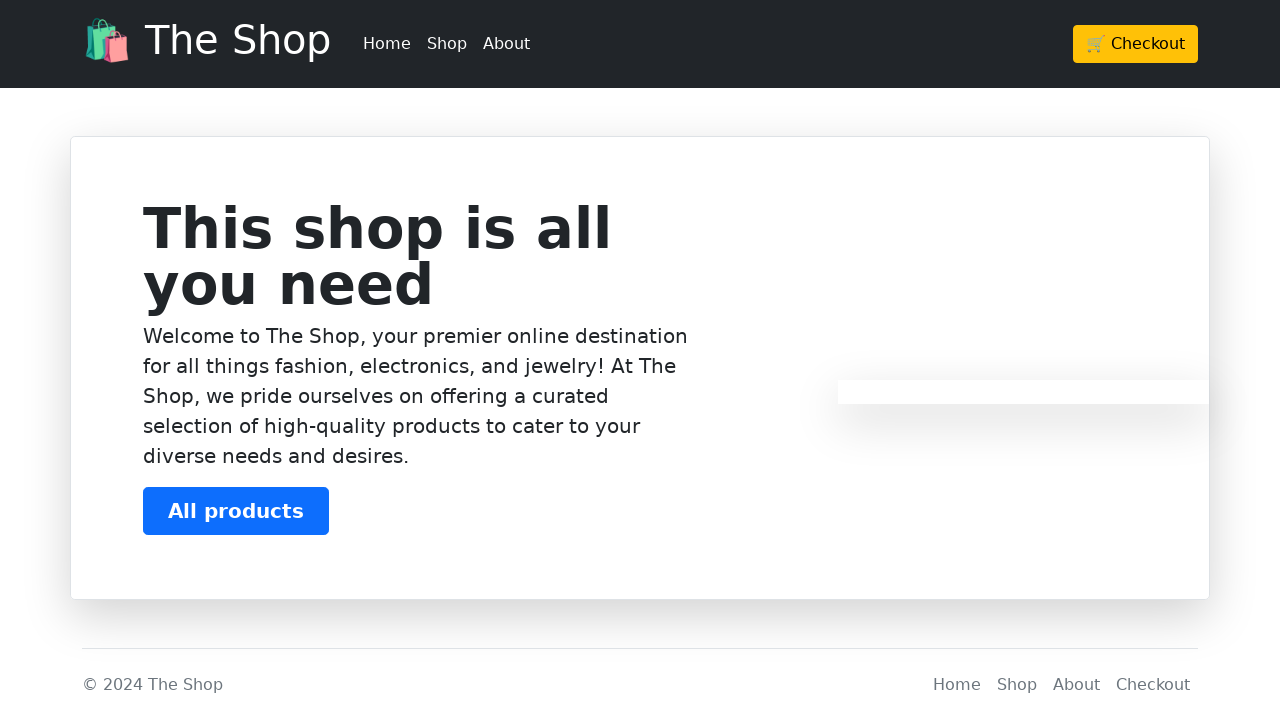

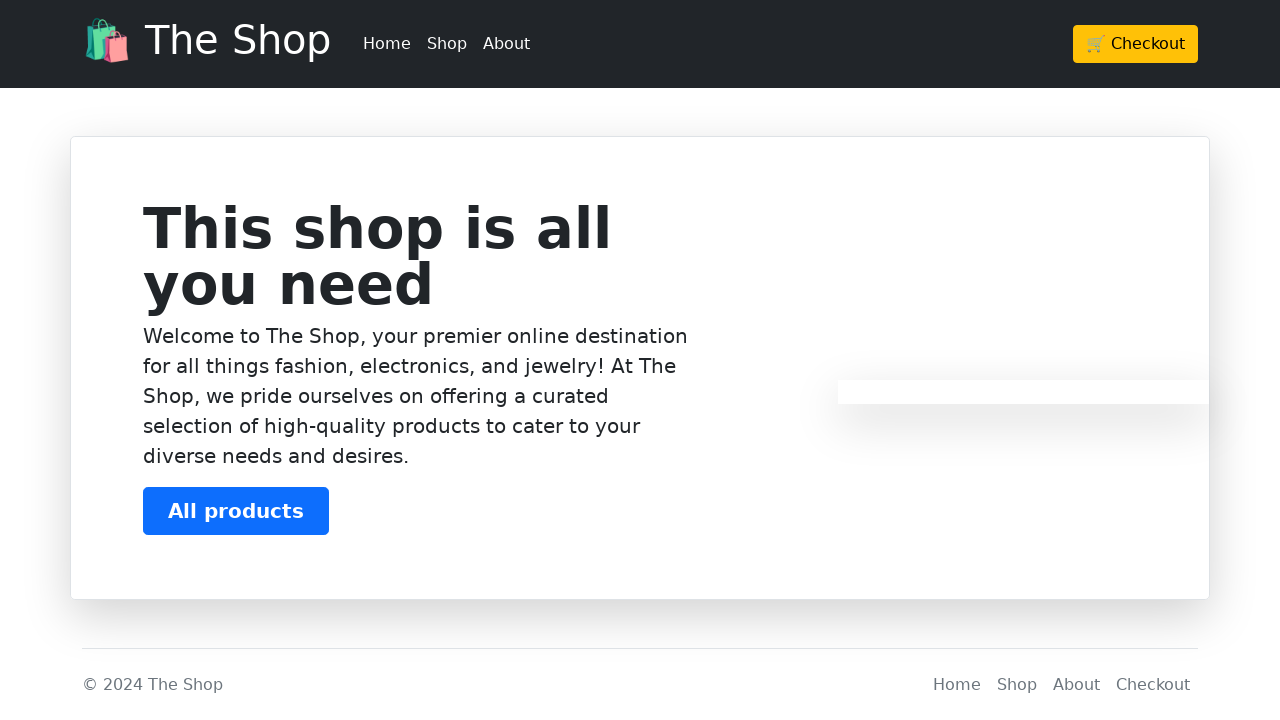